Tests hover functionality by moving mouse over an input field and verifying the tooltip text appears

Starting URL: https://automationfc.github.io/jquery-tooltip/

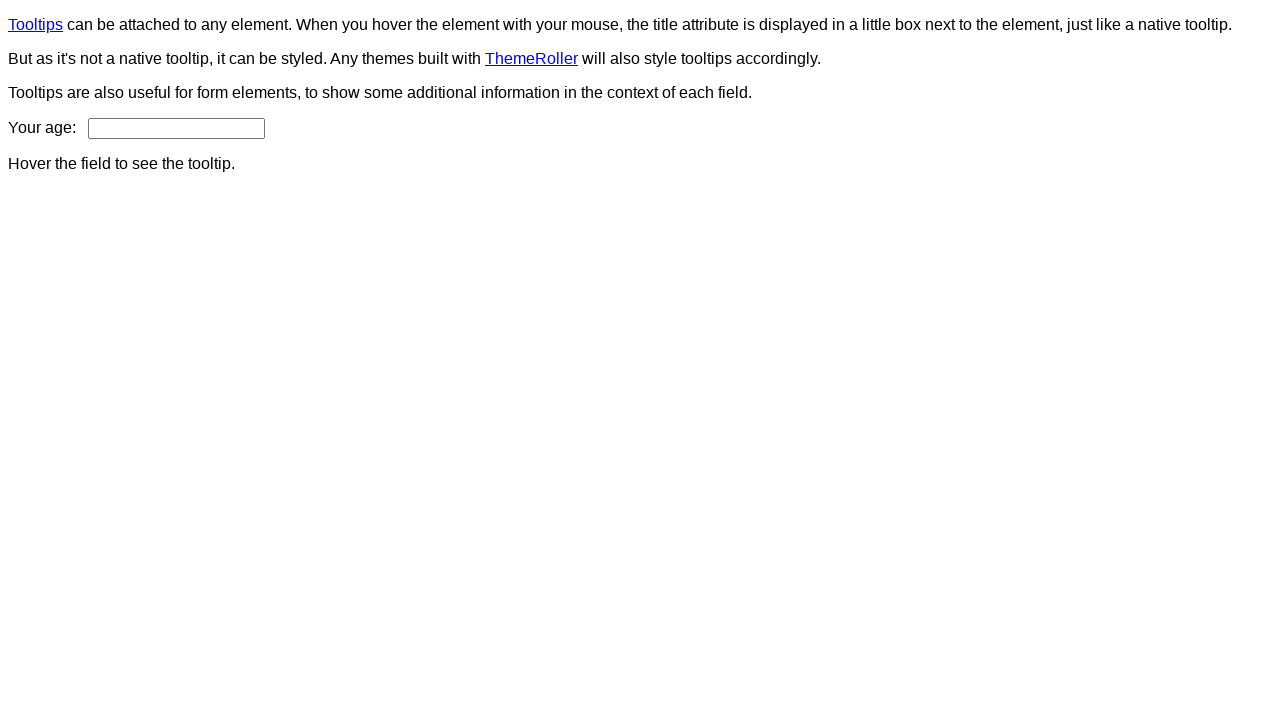

Hovered over age input field at (176, 128) on input#age
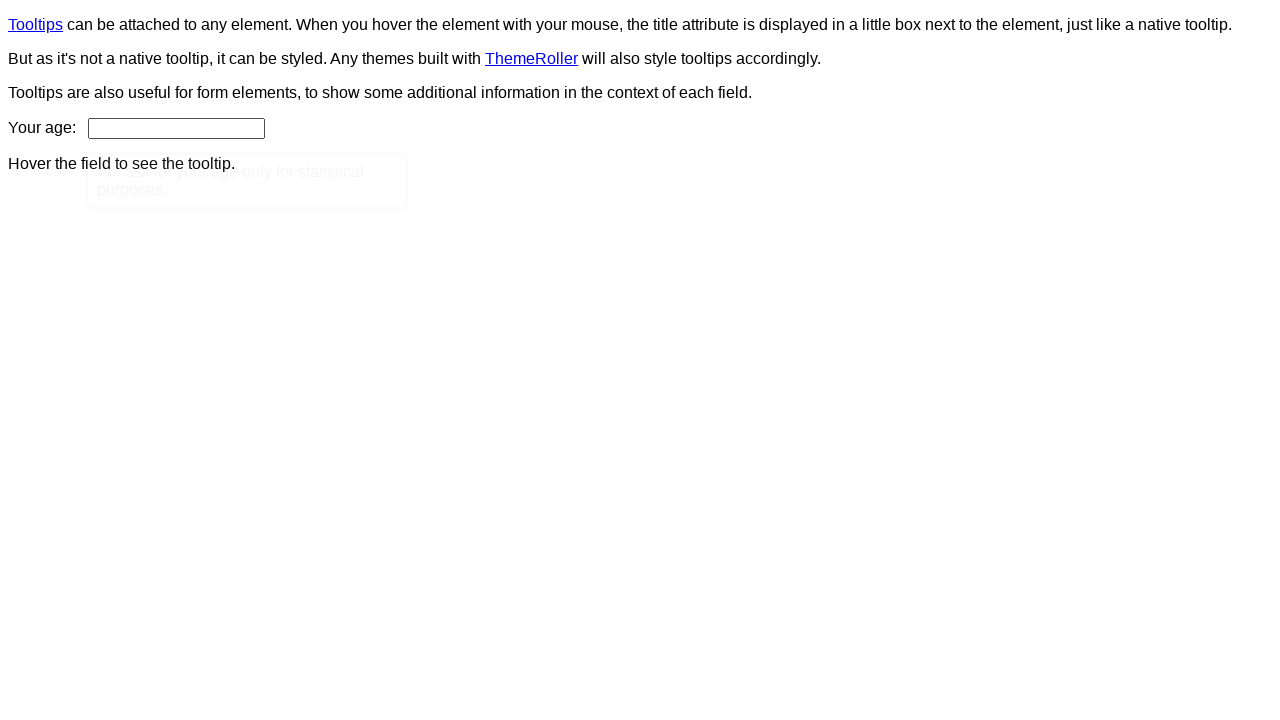

Tooltip appeared on hover
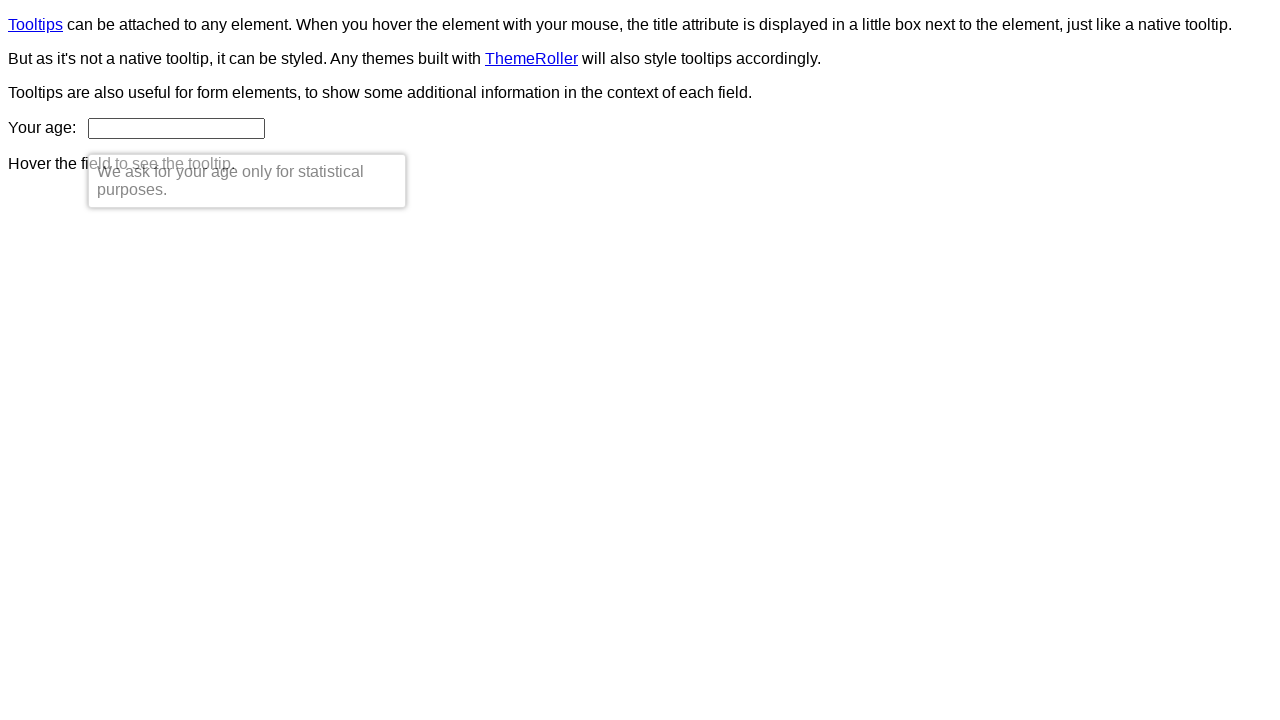

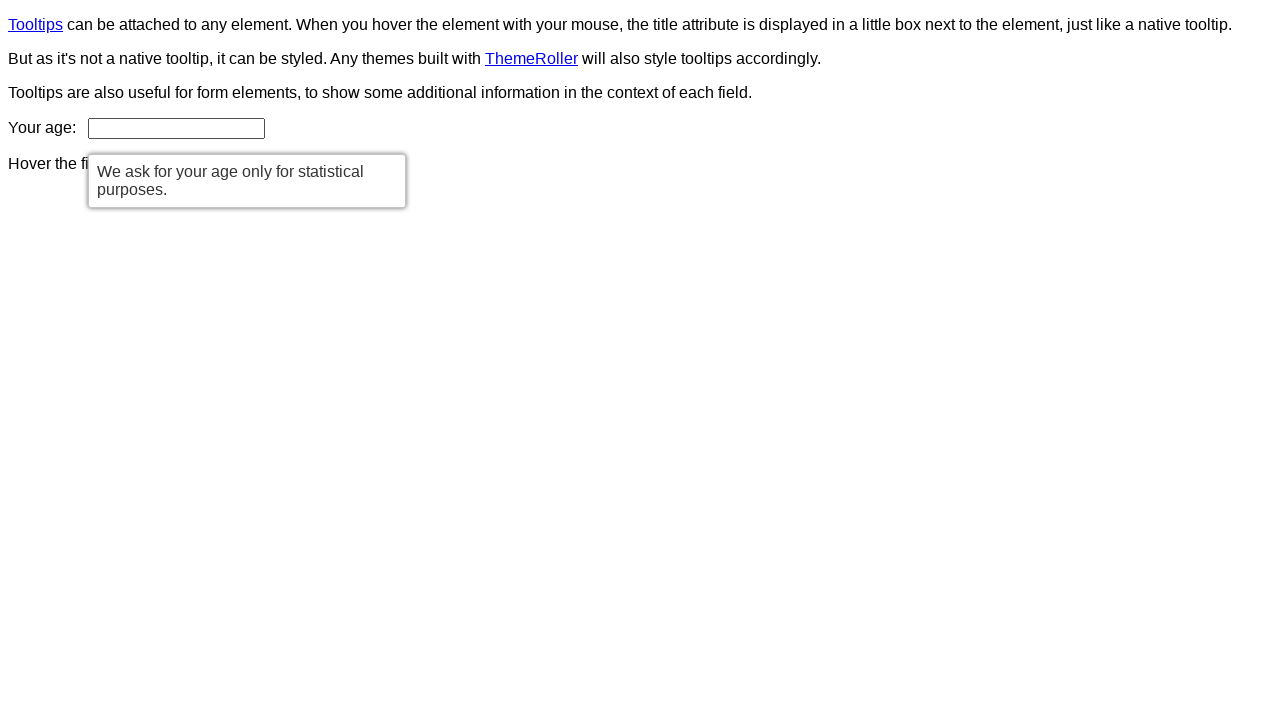